Tests nested frame handling by switching to a specific frame and filling a text input field within that frame

Starting URL: https://ui.vision/demo/webtest/frames/

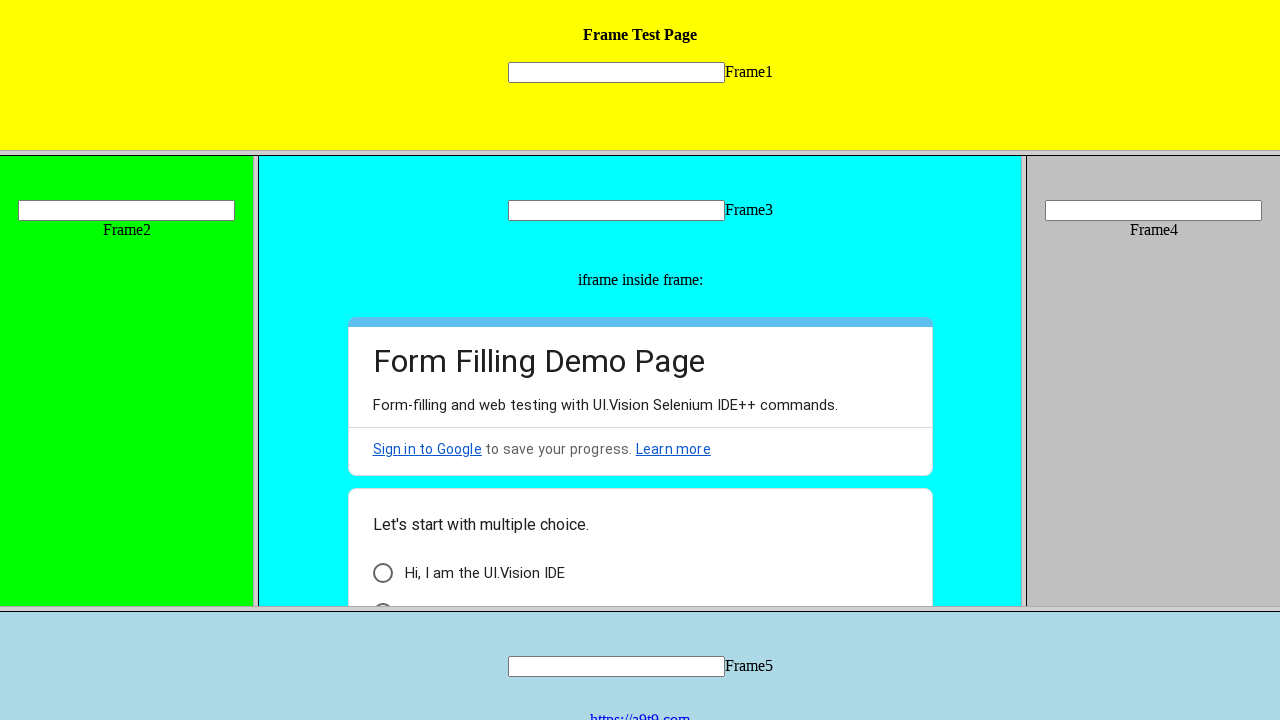

Located nested frame with src='frame_3.html'
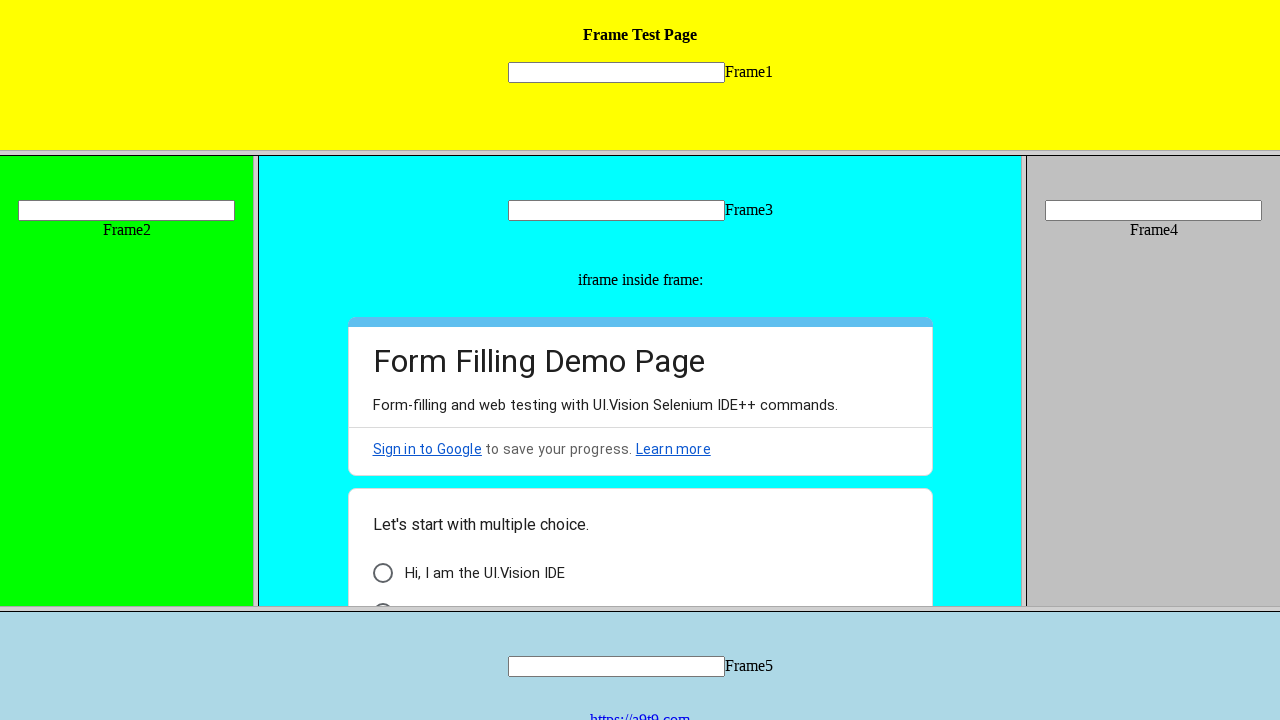

Filled text input field in nested frame with 'Frame Three' on frame[src='frame_3.html'] >> internal:control=enter-frame >> input[name='mytext3
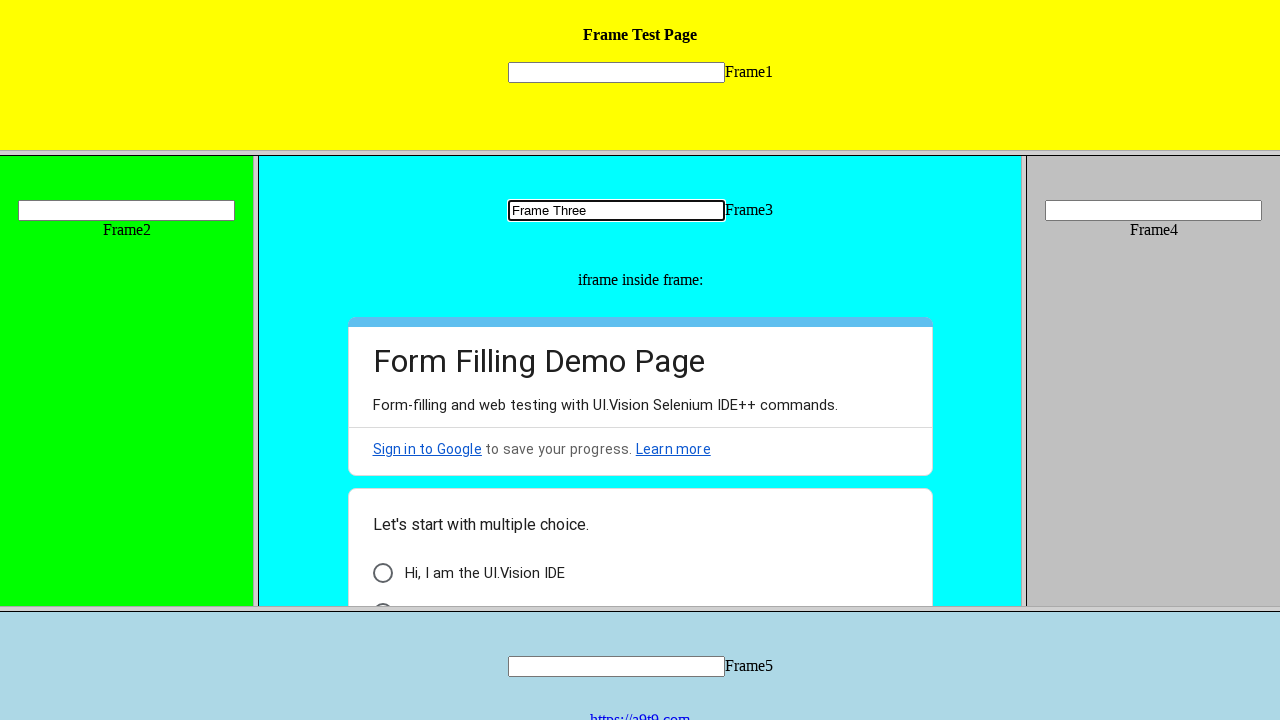

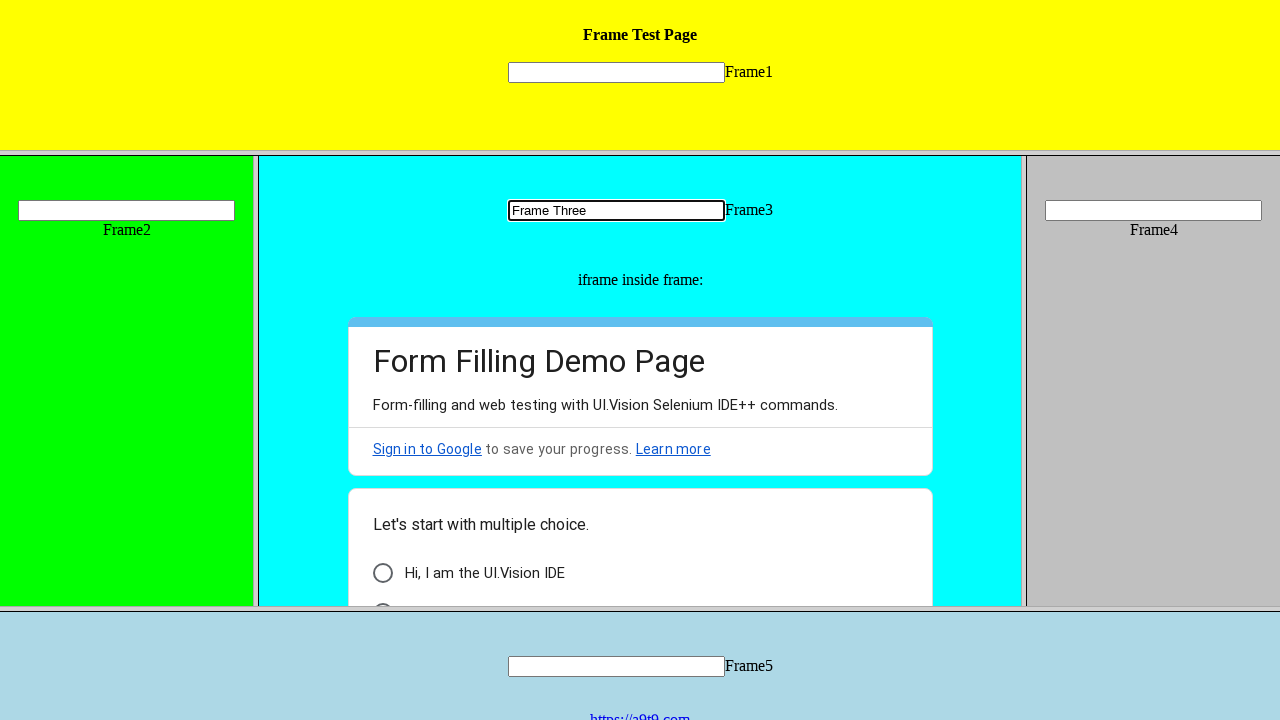